Tests radio button selection by navigating to W3Schools demo page, switching to iframe, and selecting the HTML radio button option

Starting URL: https://www.w3schools.com/tags/tryit.asp?filename=tryhtml5_input_type_radio

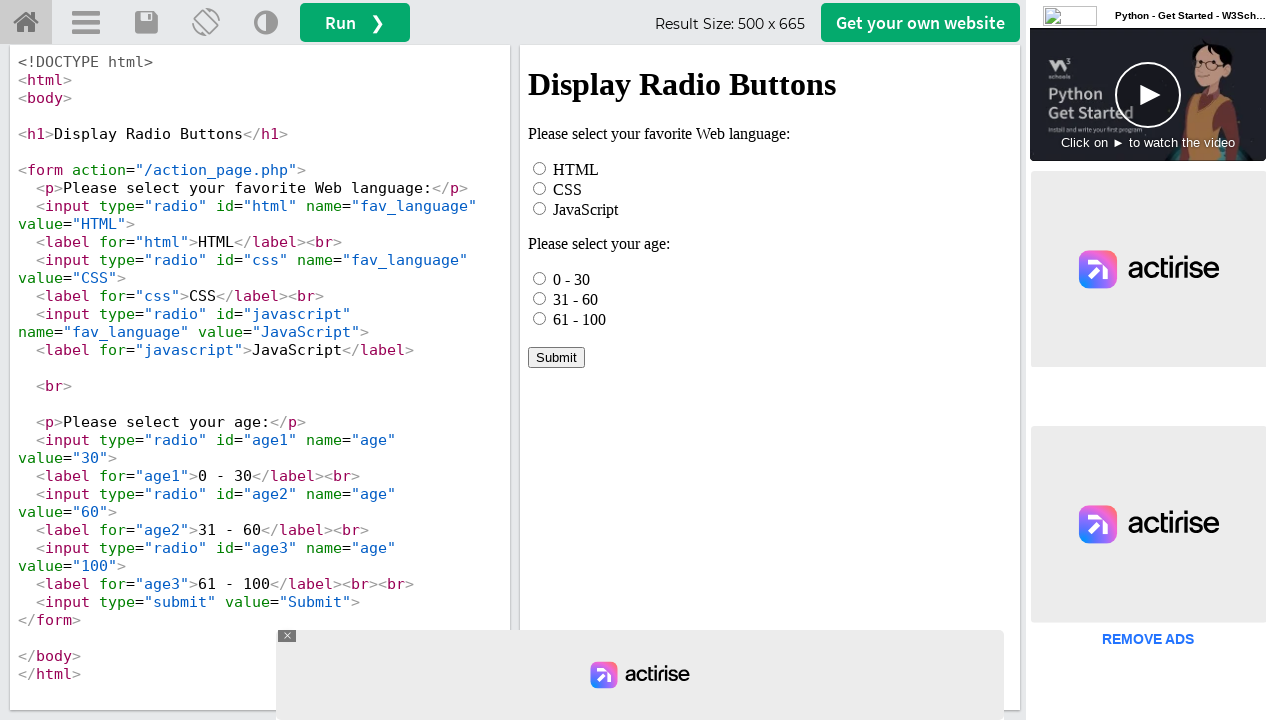

Navigated to W3Schools radio button demo page
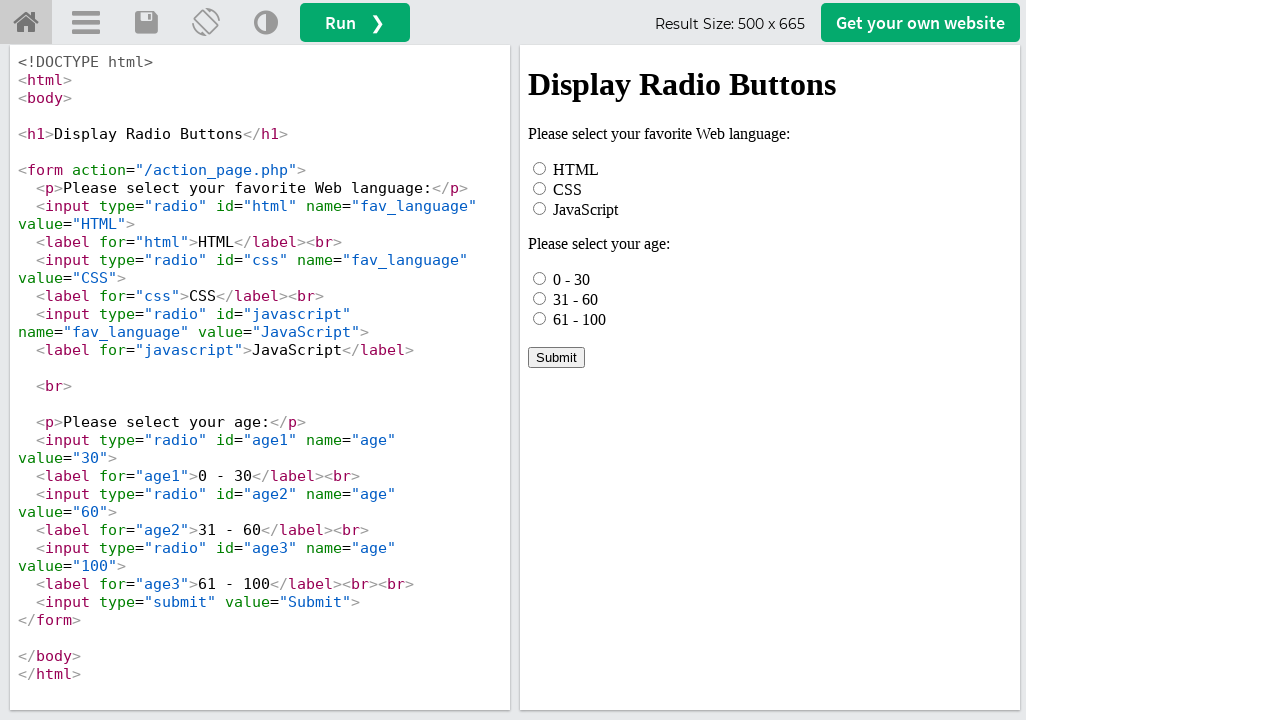

Located iframe containing the radio button demo
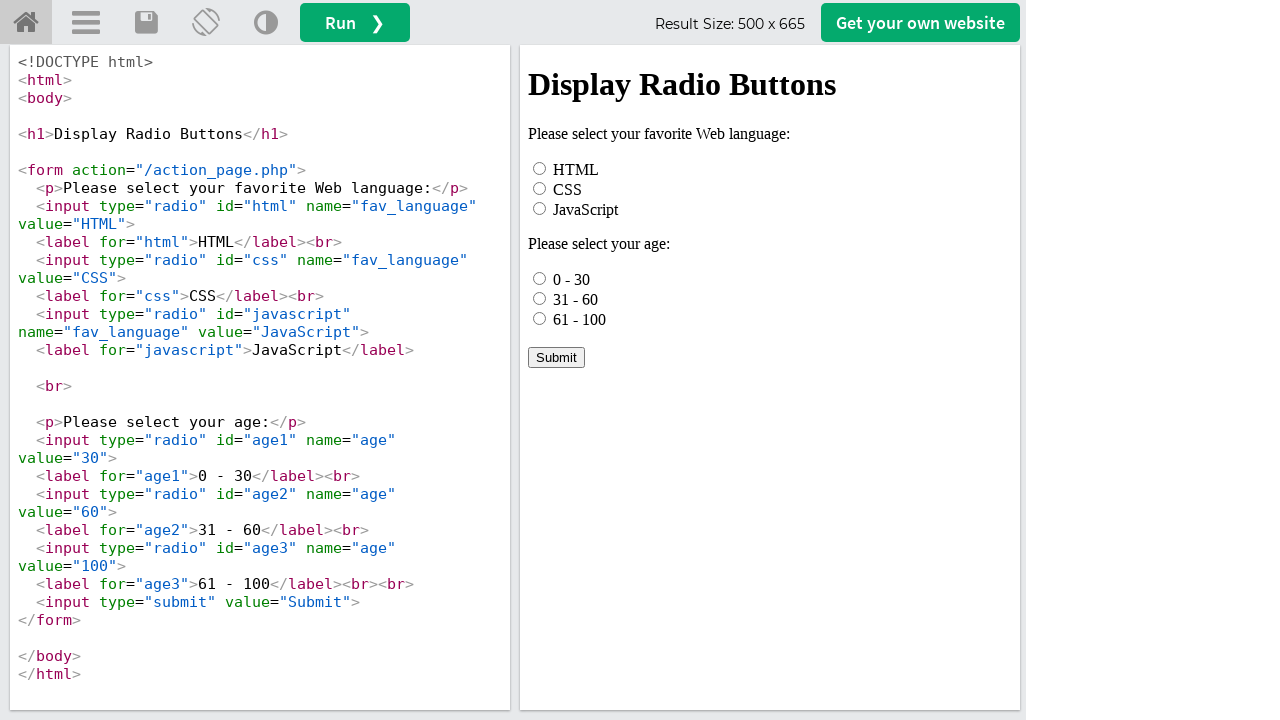

Clicked the HTML radio button option at (540, 168) on iframe#iframeResult >> internal:control=enter-frame >> input[type='radio'][value
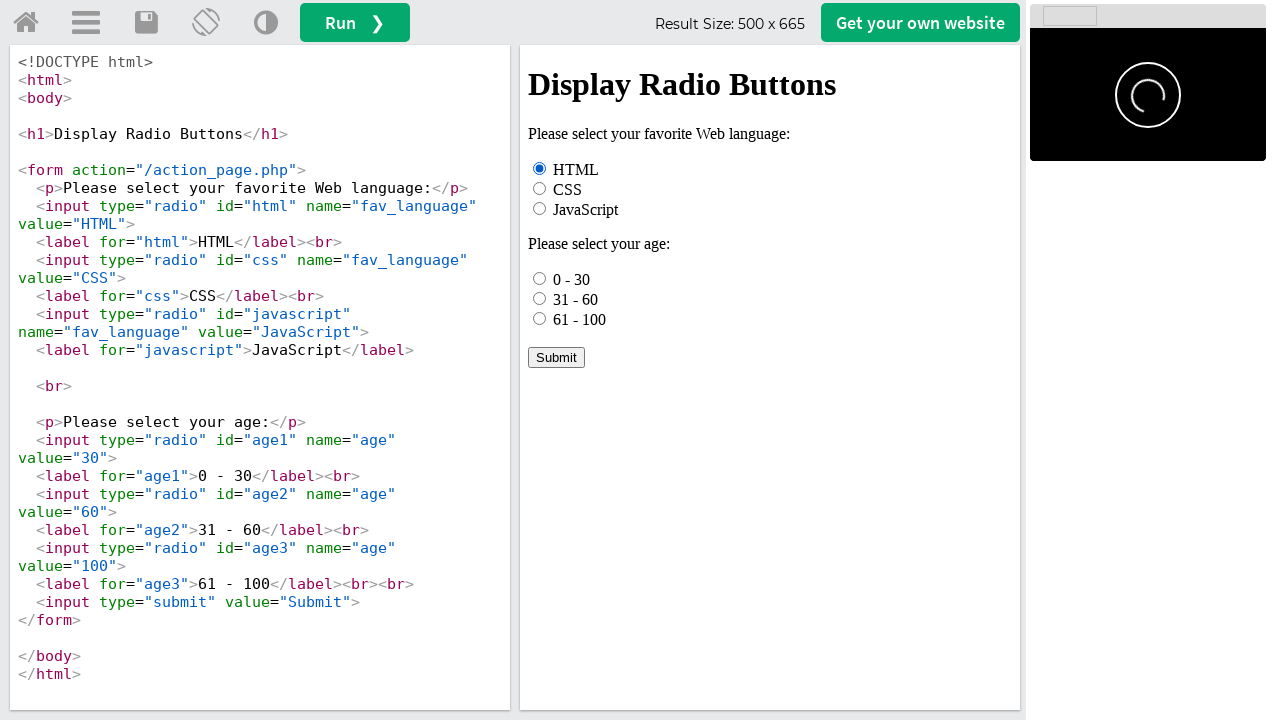

Verified that the HTML radio button is selected
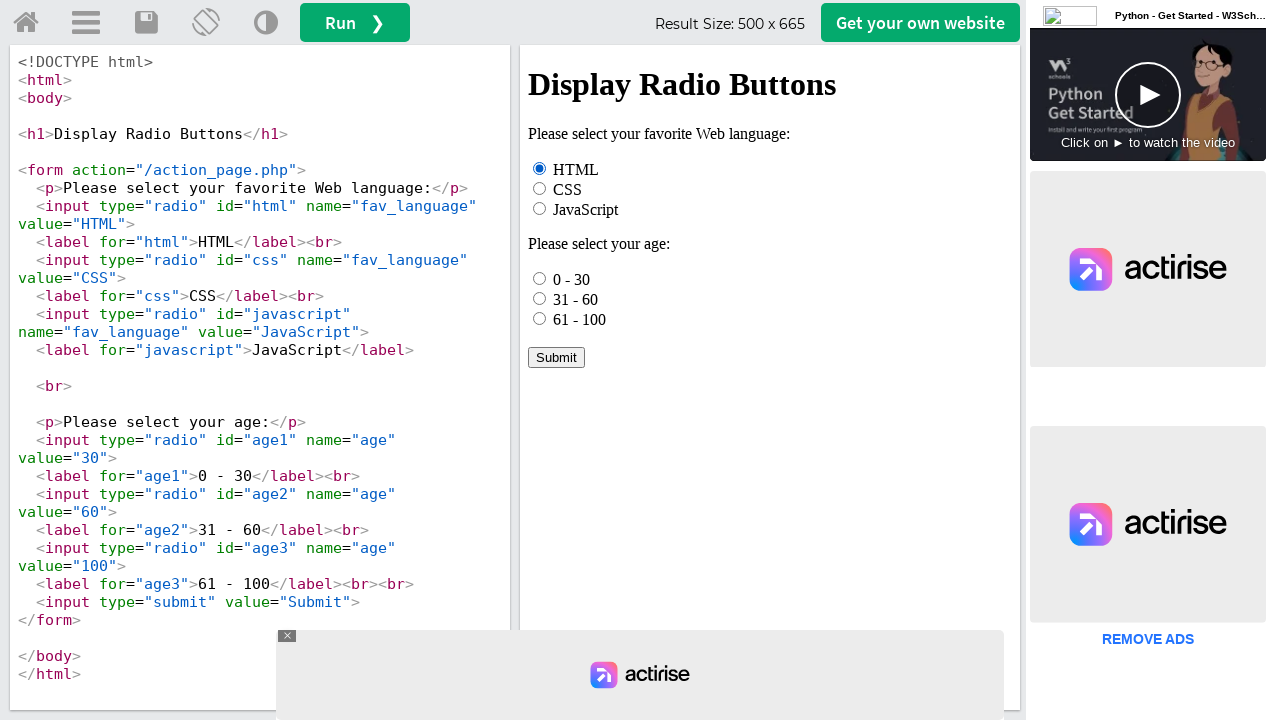

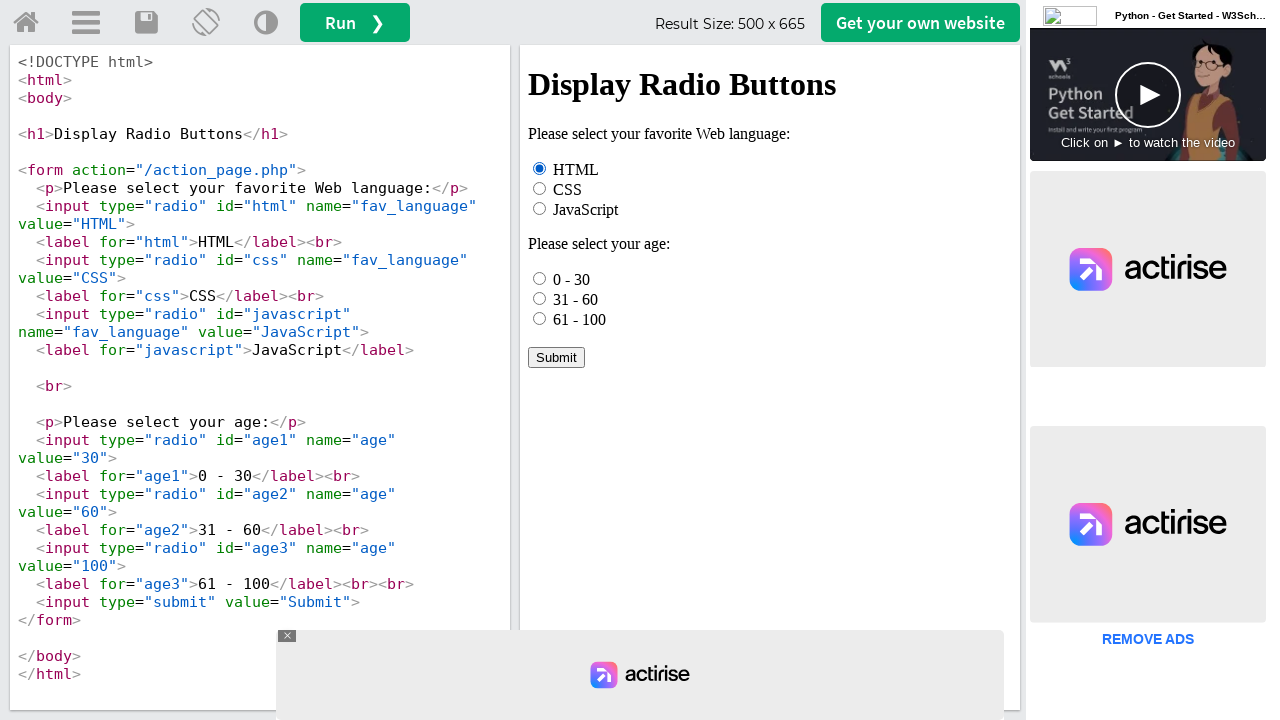